Fills out a text box form with full name, email, current address, and permanent address

Starting URL: https://demoqa.com/text-box

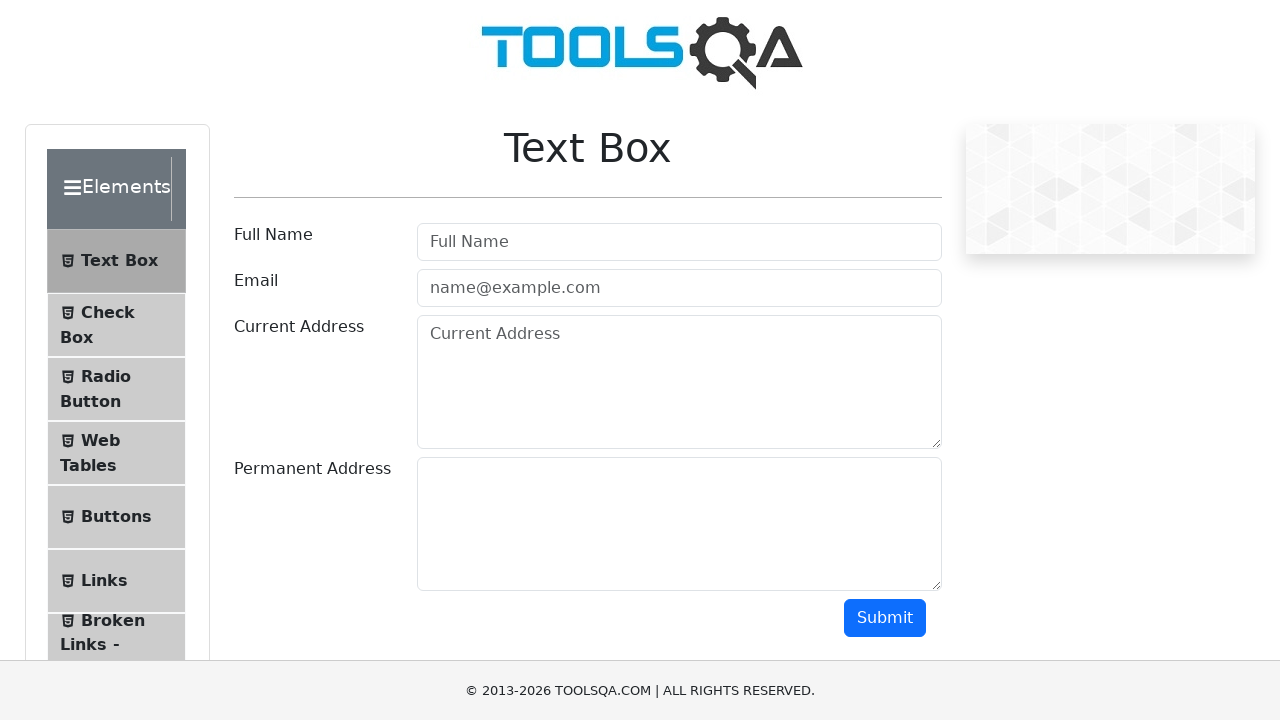

Filled in full name field with 'Sadia Afsana' on [placeholder='Full Name']
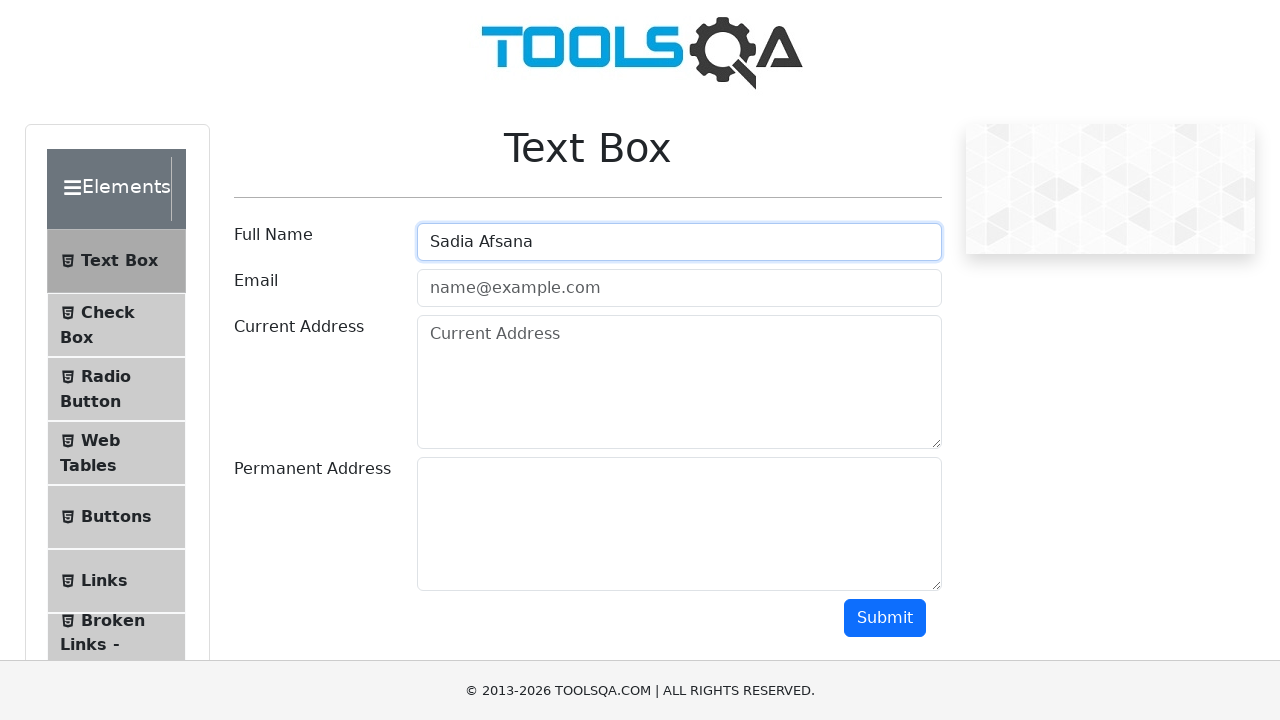

Filled in email field with 'Sadia.Afsana@gmail.com' on #userEmail
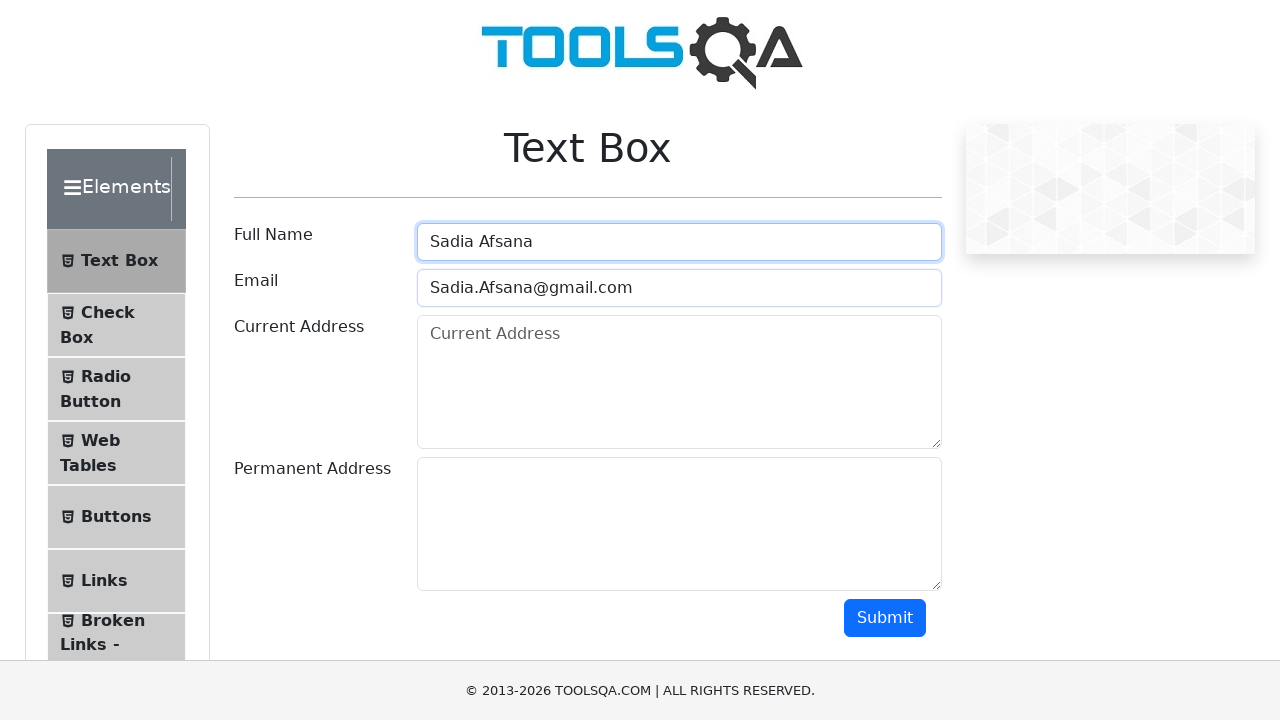

Filled in current address field with 'Dhanmondi, Dhaka-1205' on #currentAddress
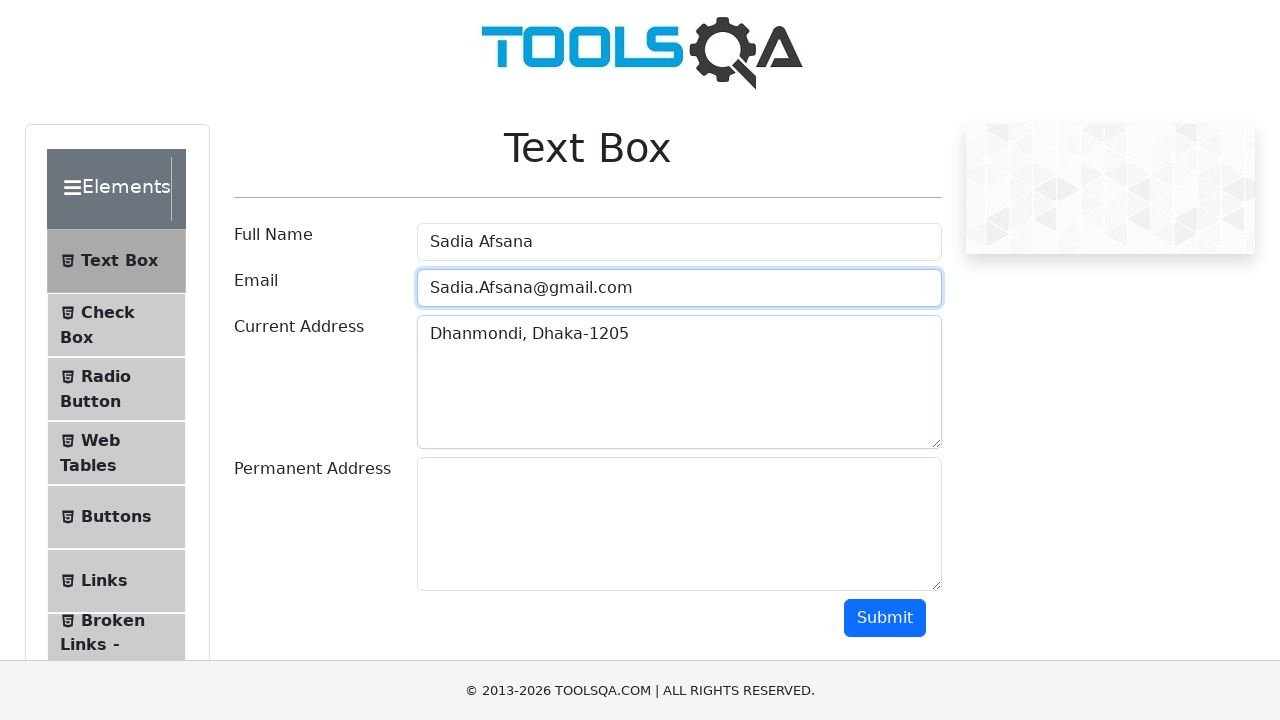

Filled in permanent address field with 'Ghatail, Tangail' on #permanentAddress
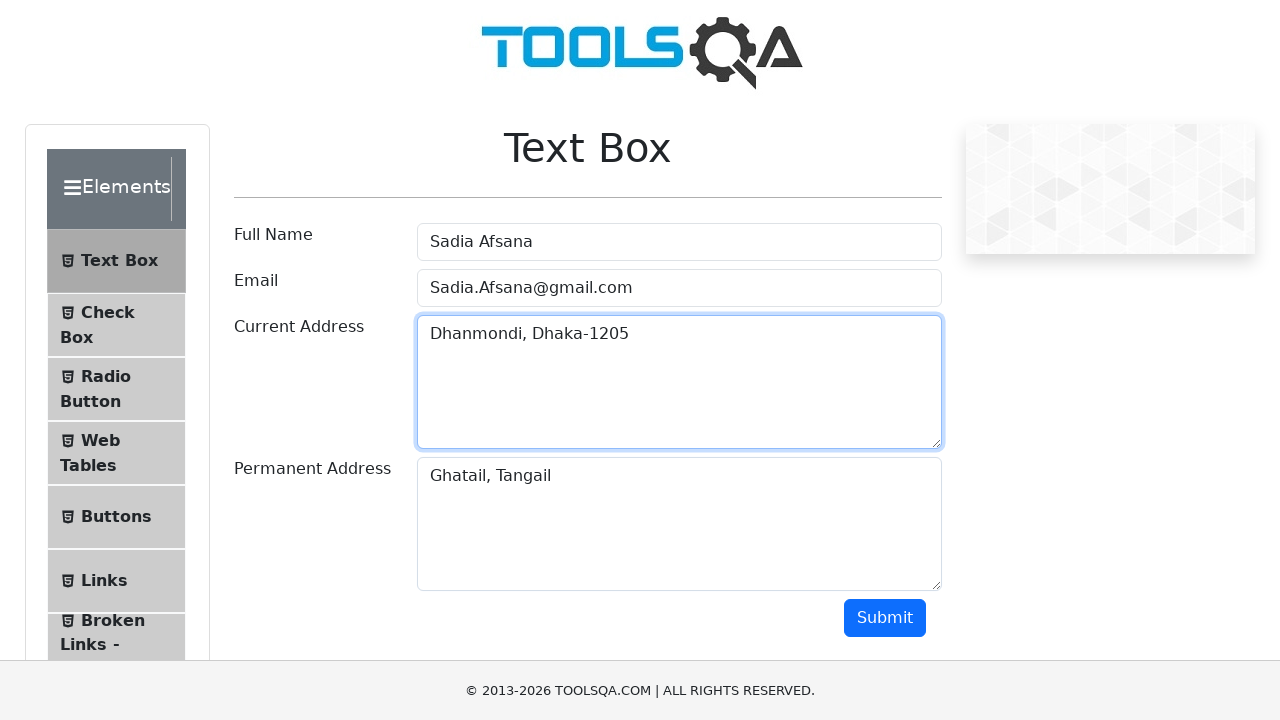

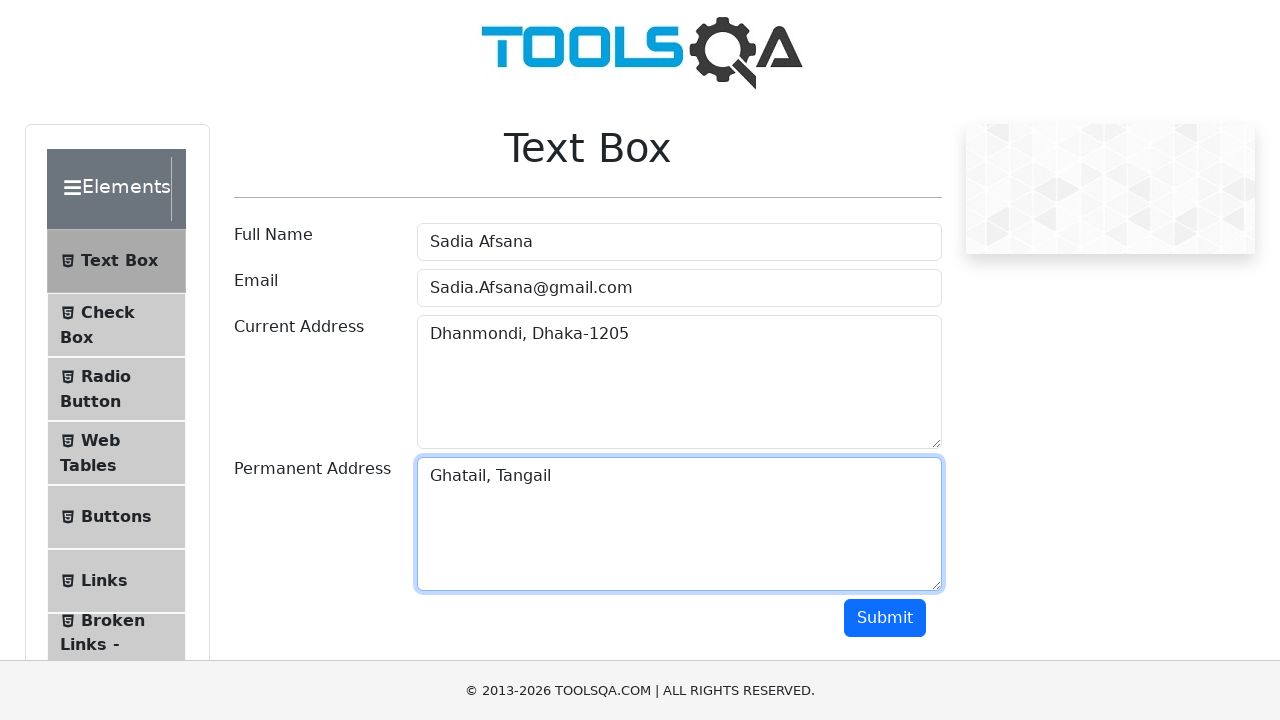